Navigates to a test automation practice site, clicks on the name input field using JavaScript, and scrolls down the page

Starting URL: https://testautomationpractice.blogspot.com/

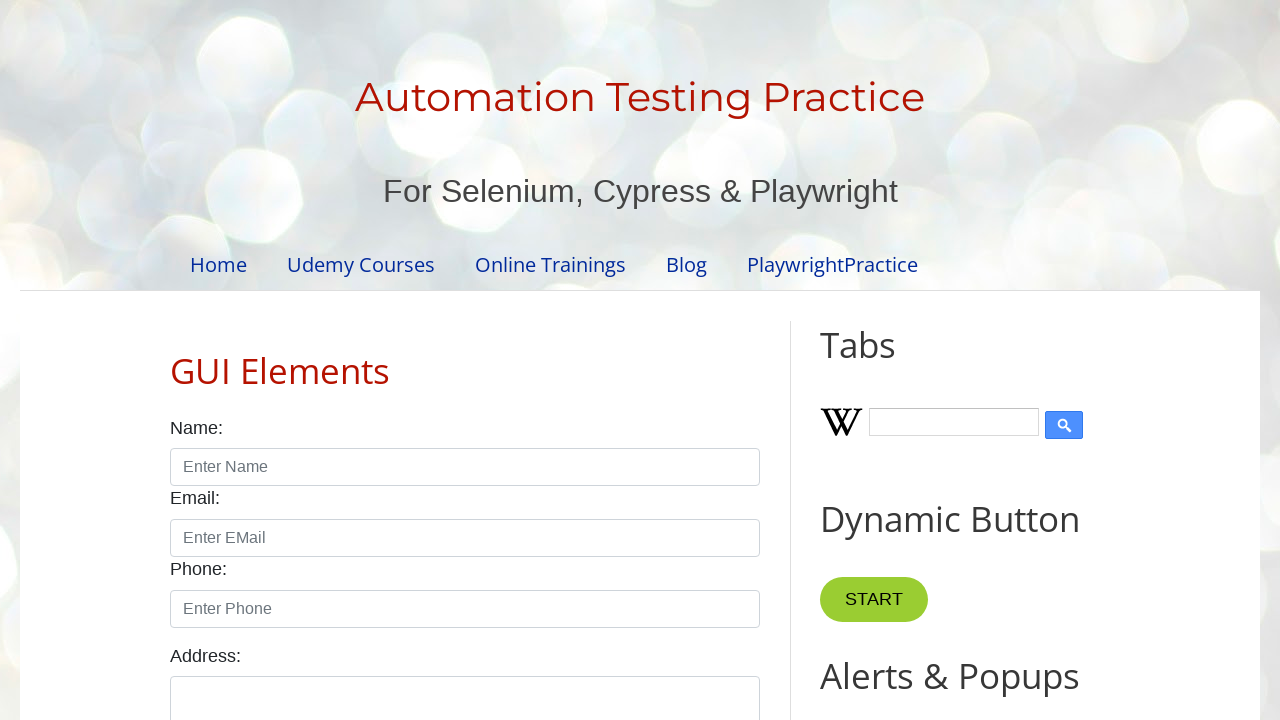

Navigated to test automation practice site
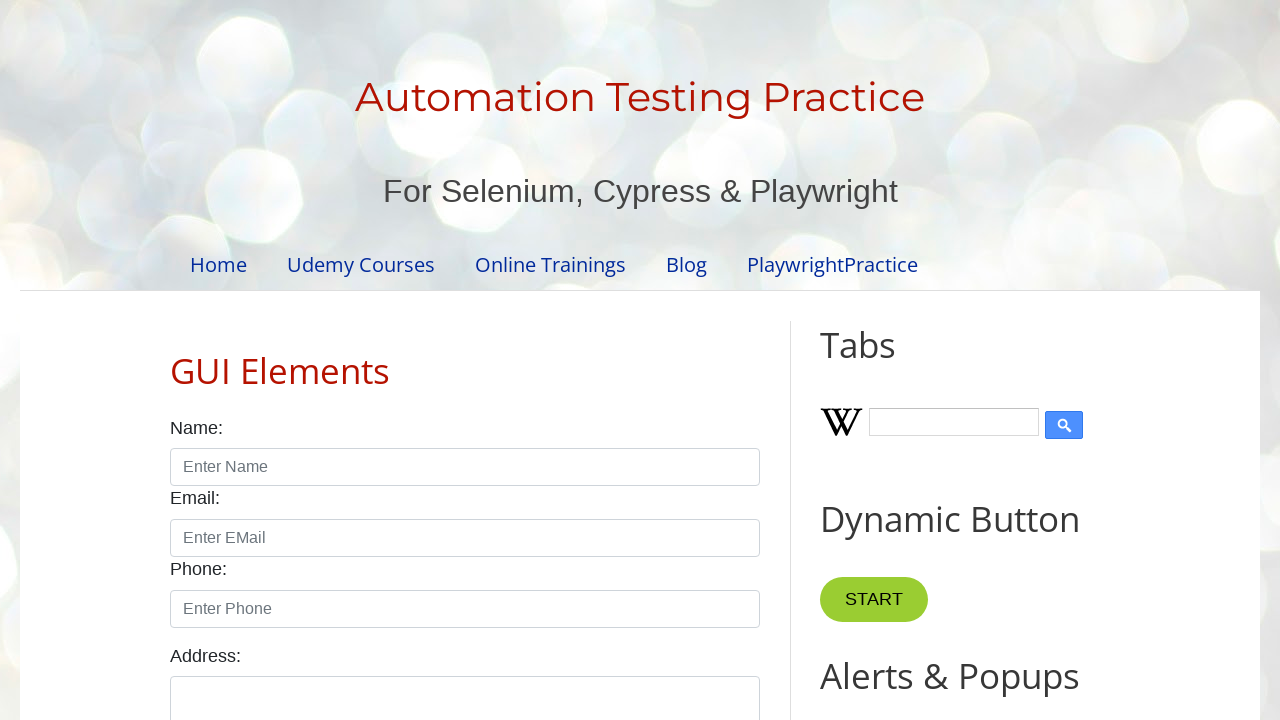

Clicked on the name input field using JavaScript executor at (465, 467) on input#name
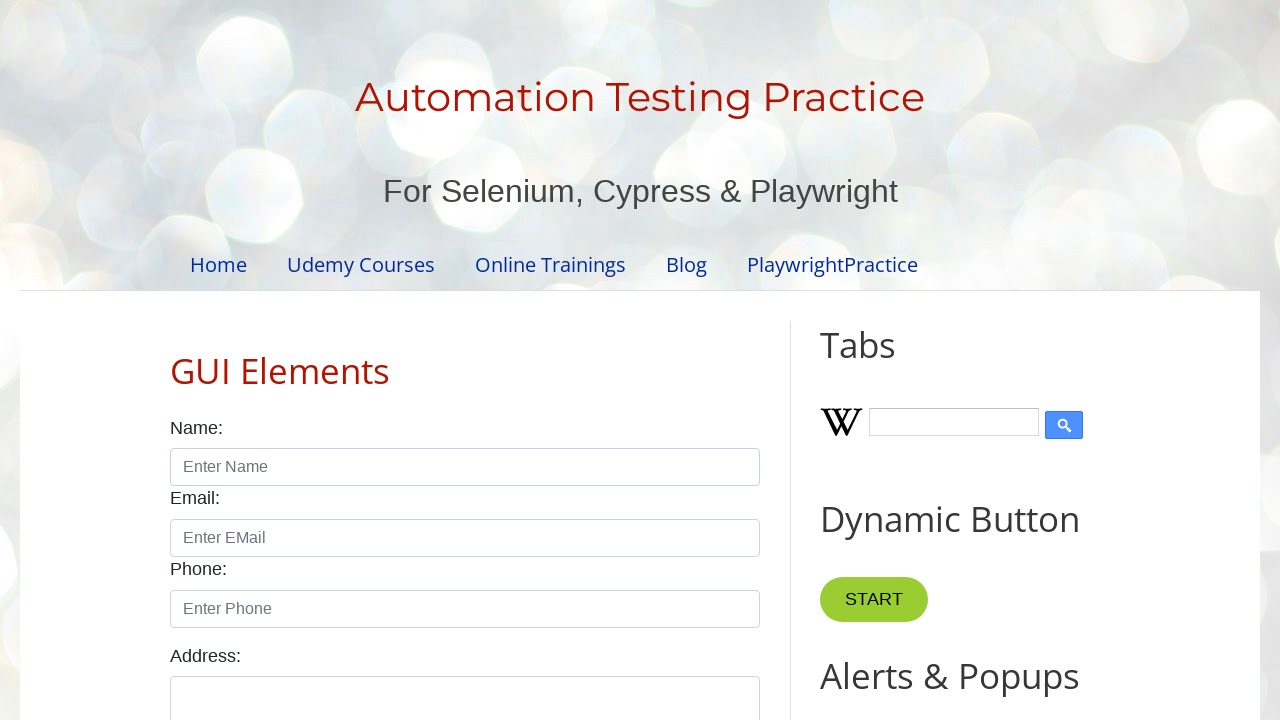

Scrolled down the page to position 3000
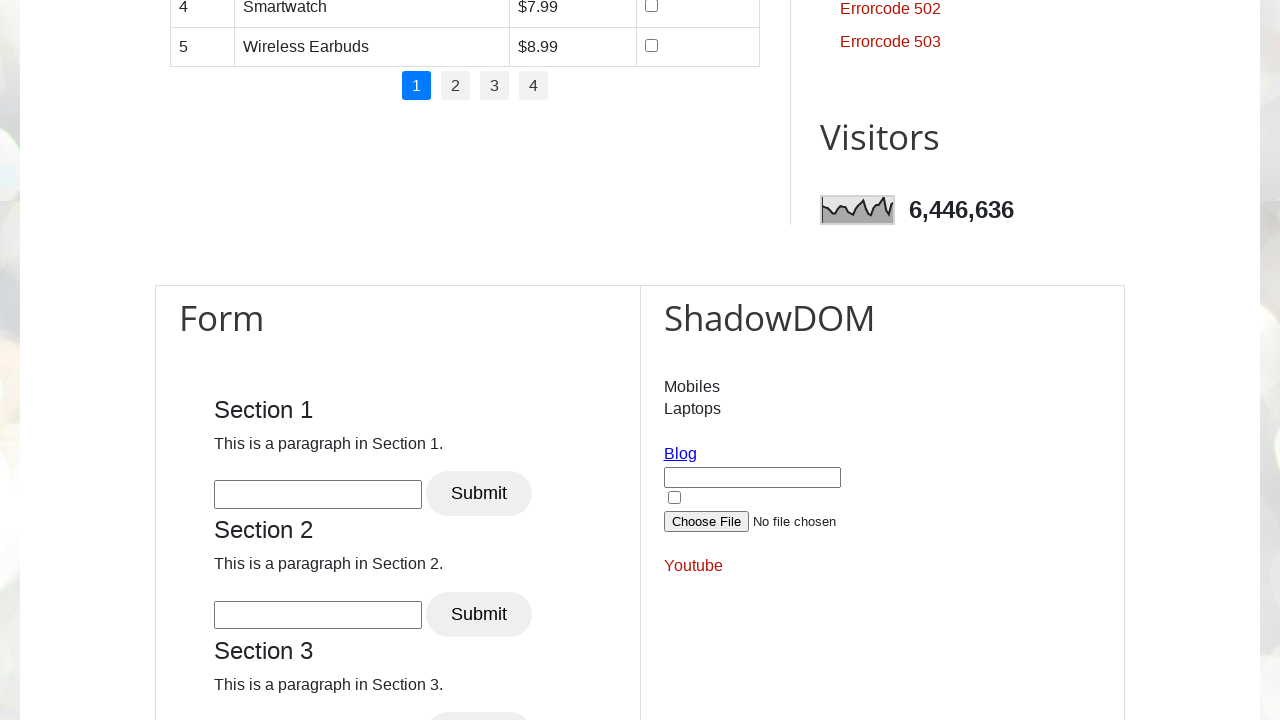

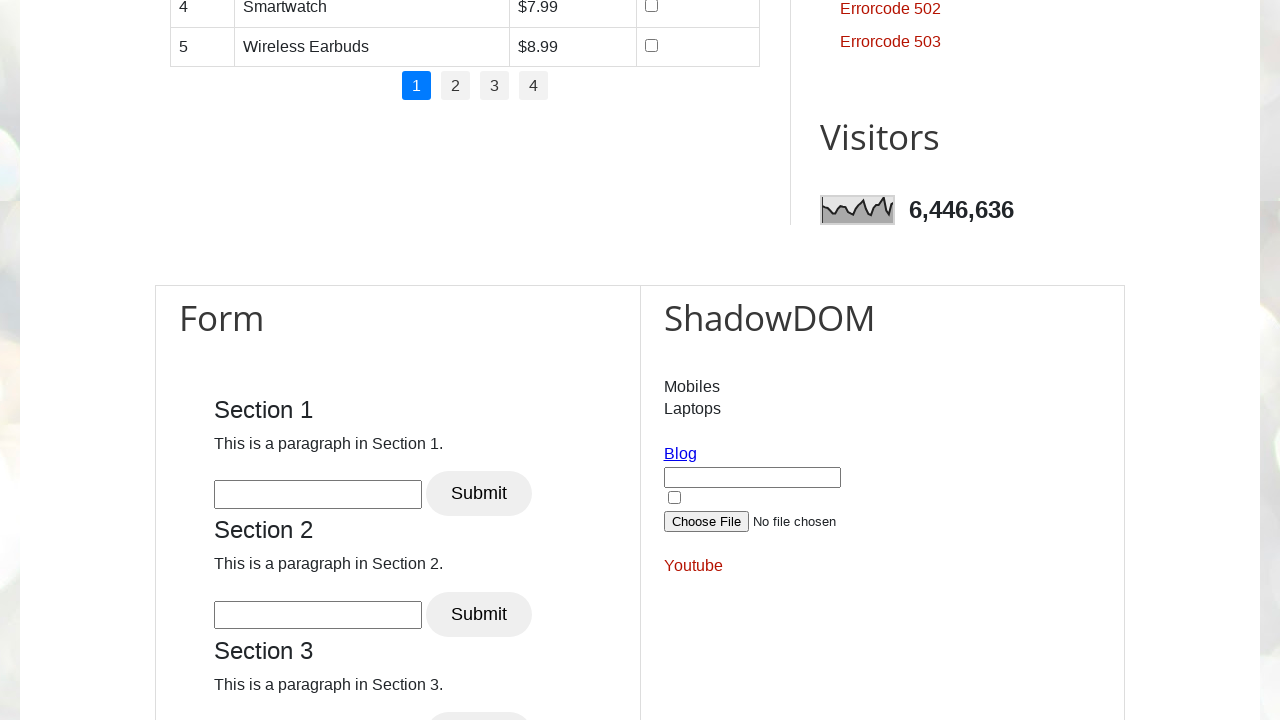